Tests drag and drop functionality on the jQuery UI demo page by dragging an element and dropping it onto a target drop zone within an iframe.

Starting URL: http://jqueryui.com/droppable

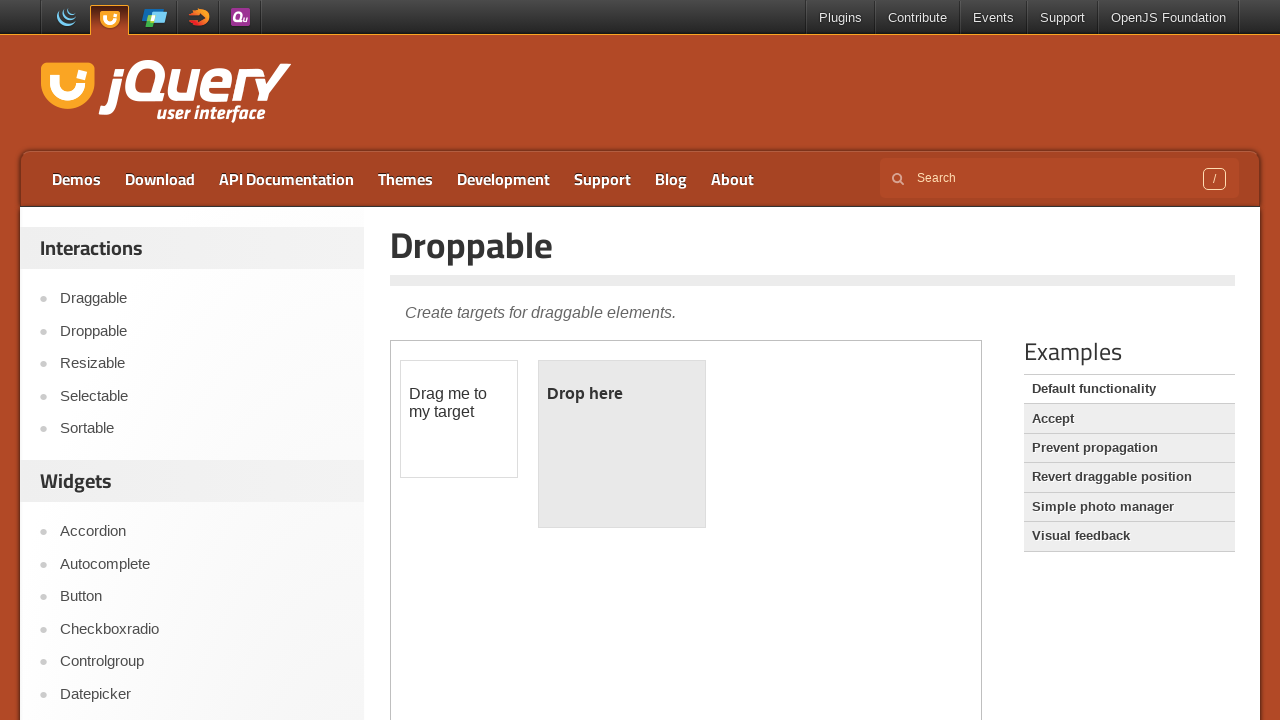

Located the demo iframe containing draggable elements
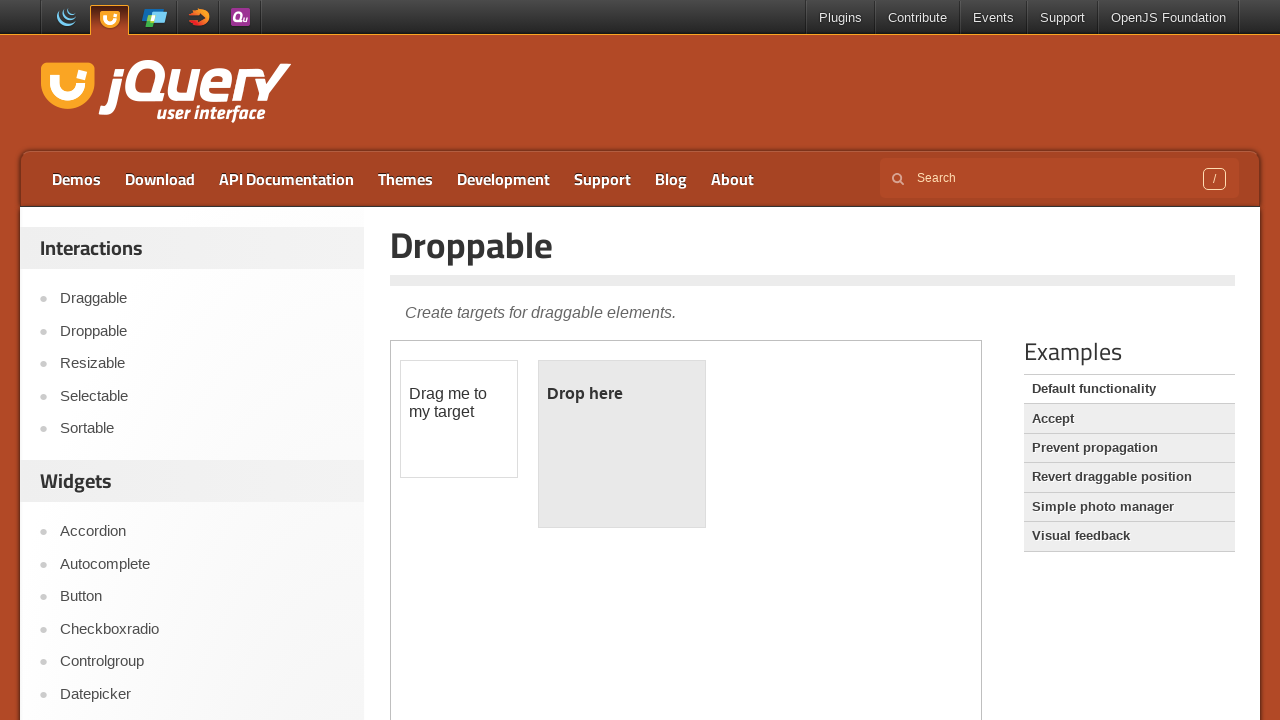

Located the draggable element within iframe
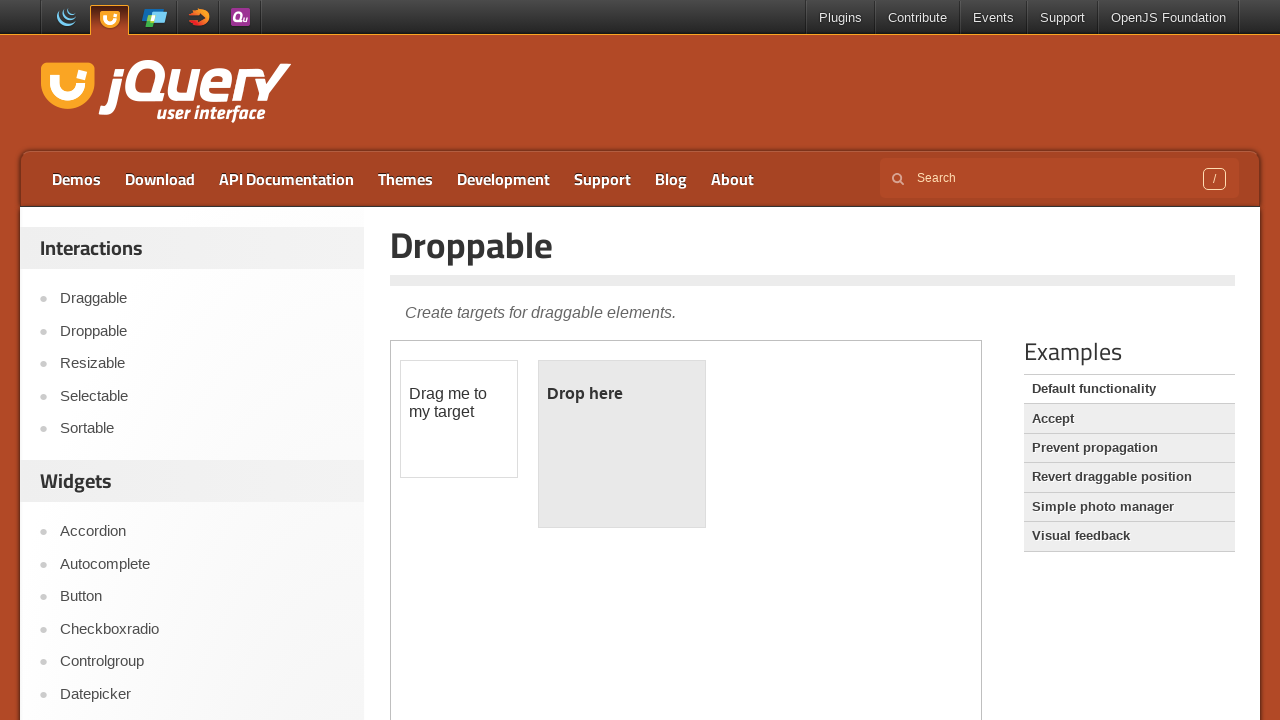

Located the droppable target element within iframe
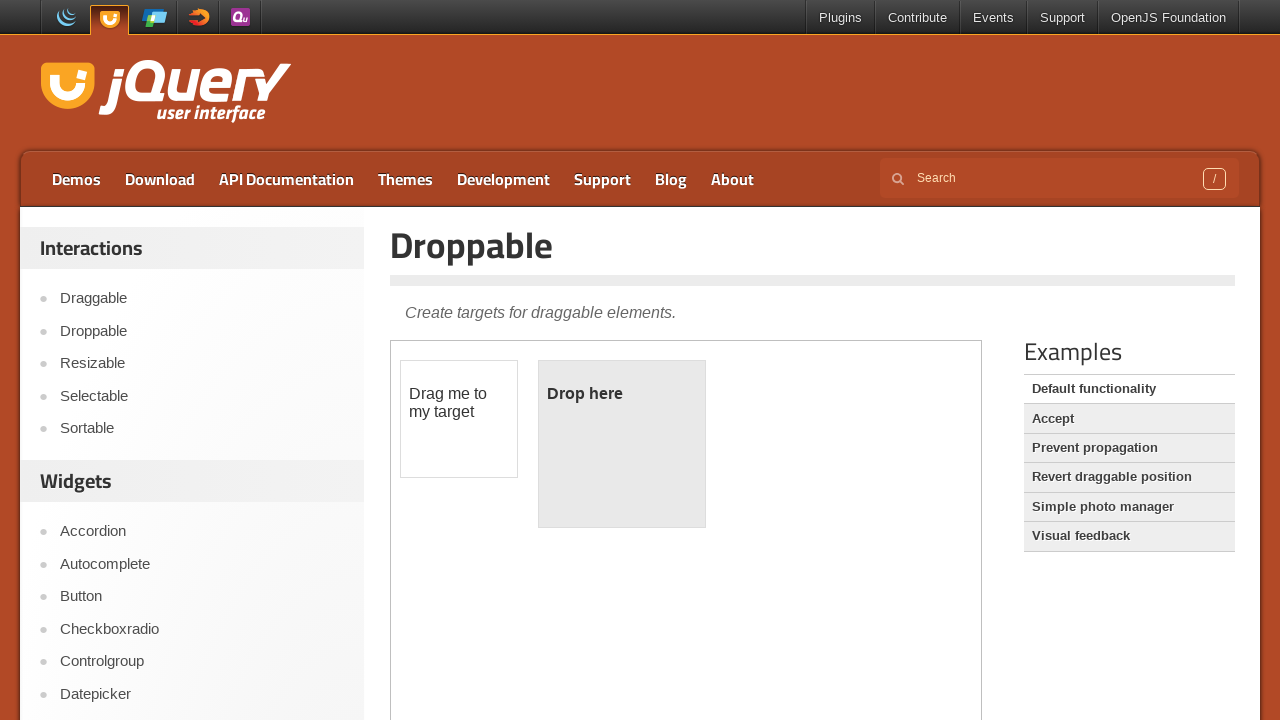

Dragged the draggable element and dropped it onto the droppable target at (622, 444)
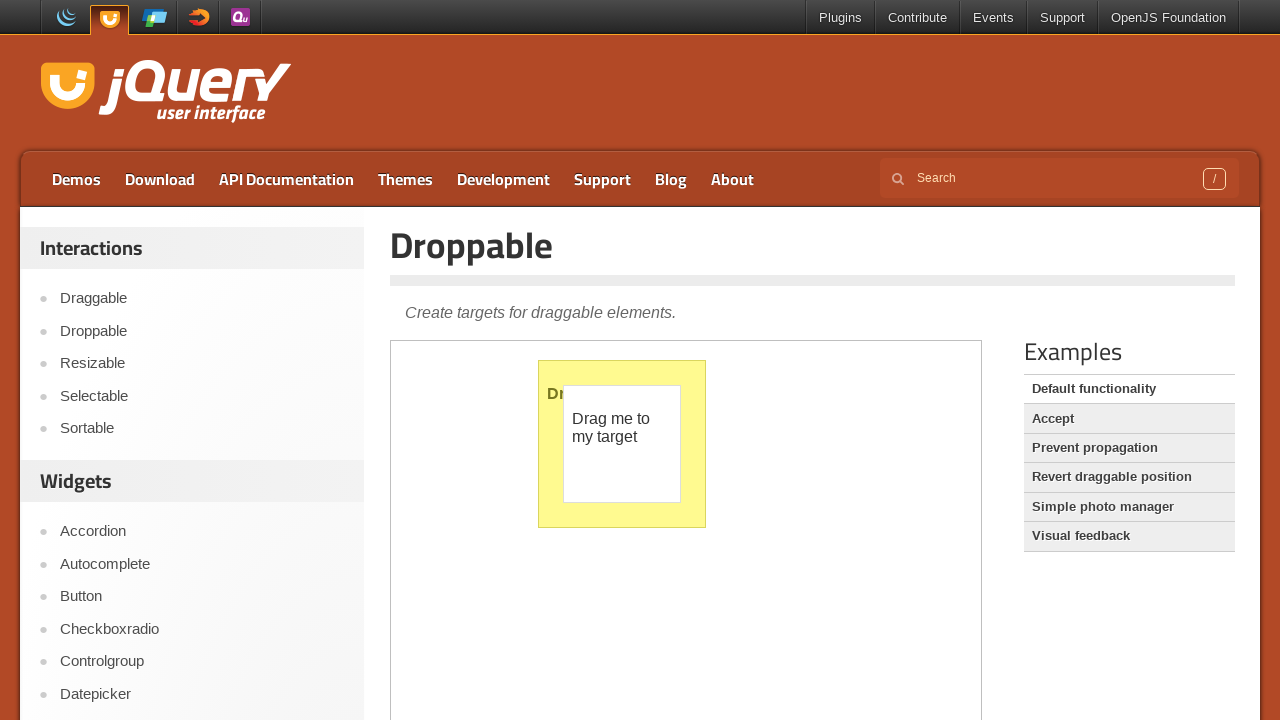

Waited for drag and drop operation to complete
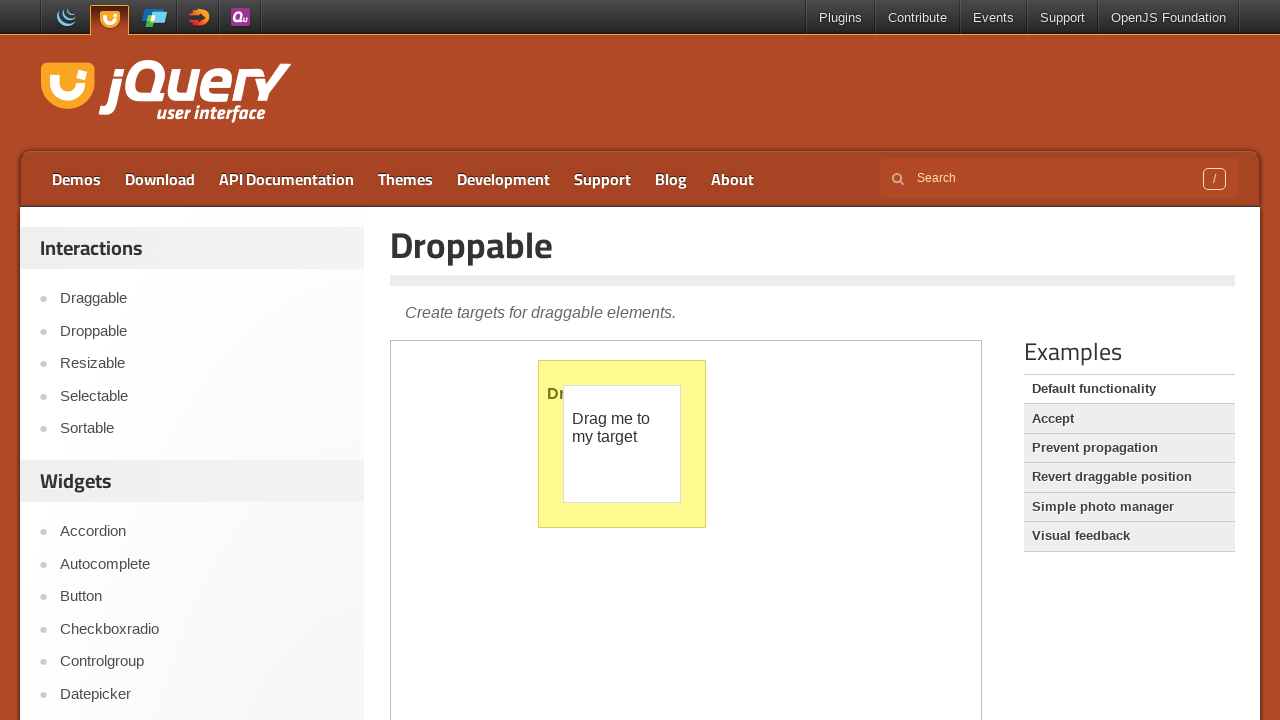

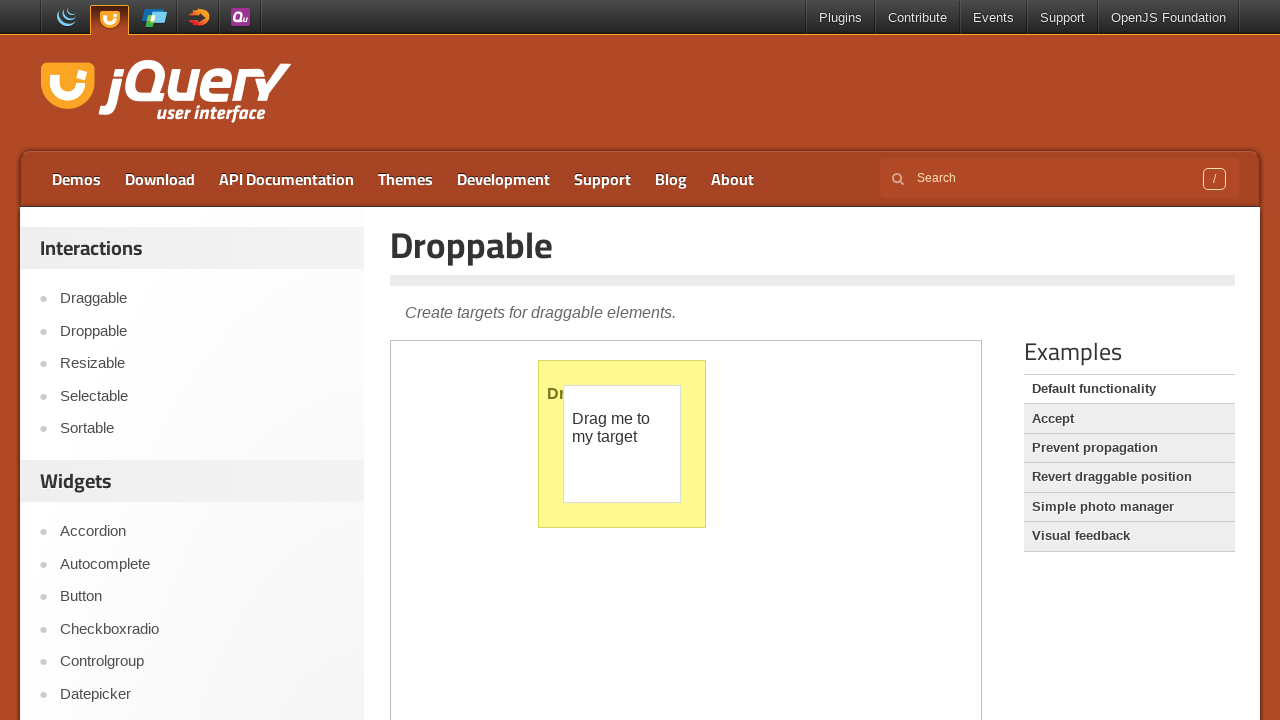